Fills out a practice form on DemoQA website including name, email, gender, phone, date of birth, subjects, and hobbies fields

Starting URL: https://demoqa.com/automation-practice-form

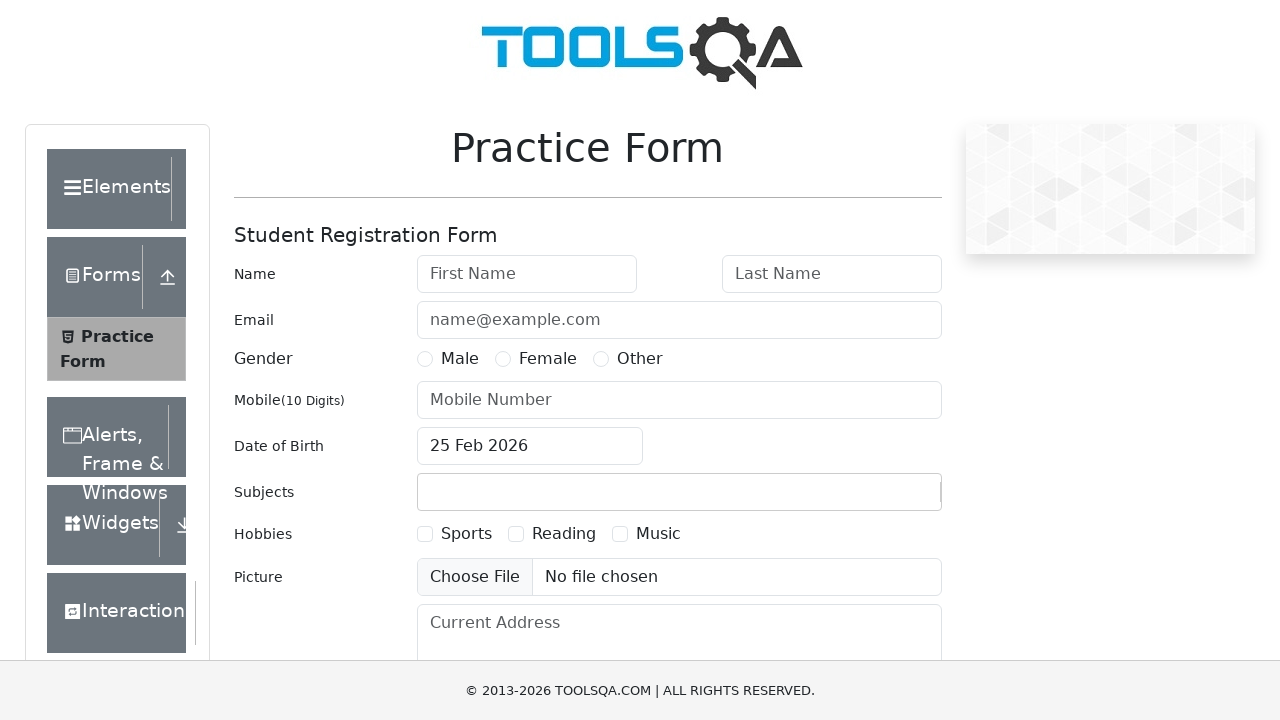

Filled first name field with 'ahmet' on #firstName
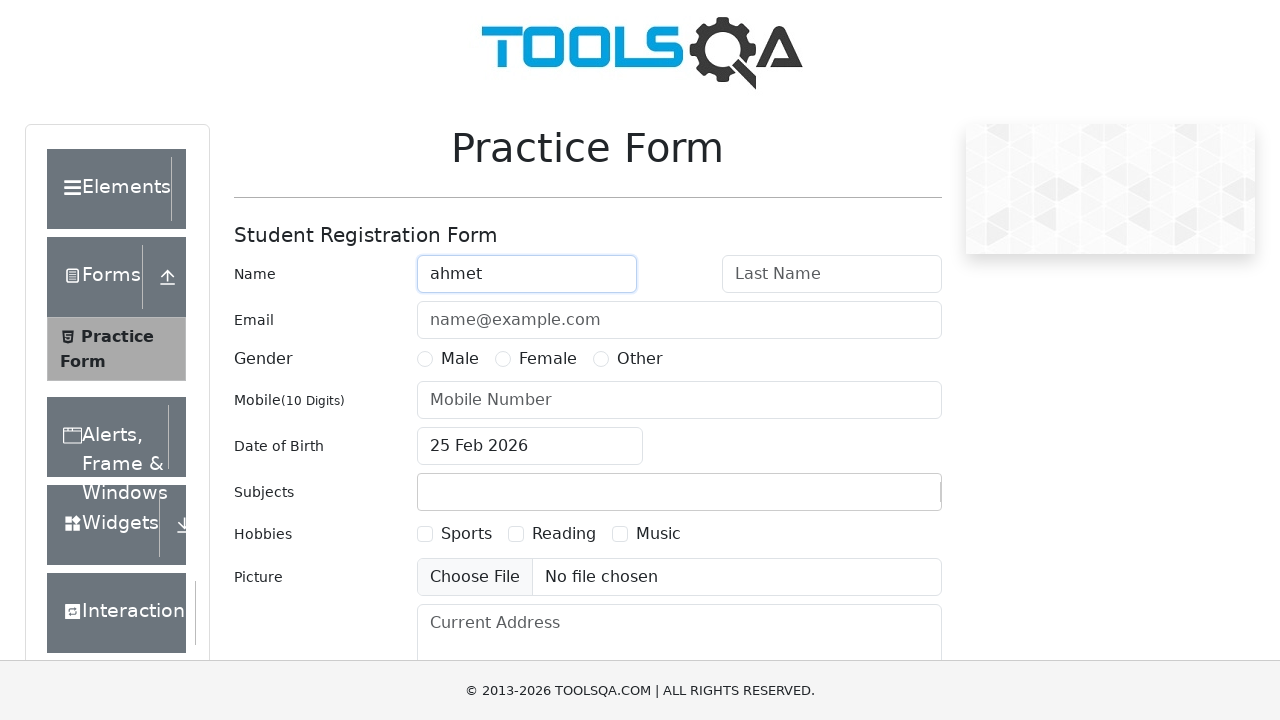

Pressed Tab to navigate to last name field on #firstName
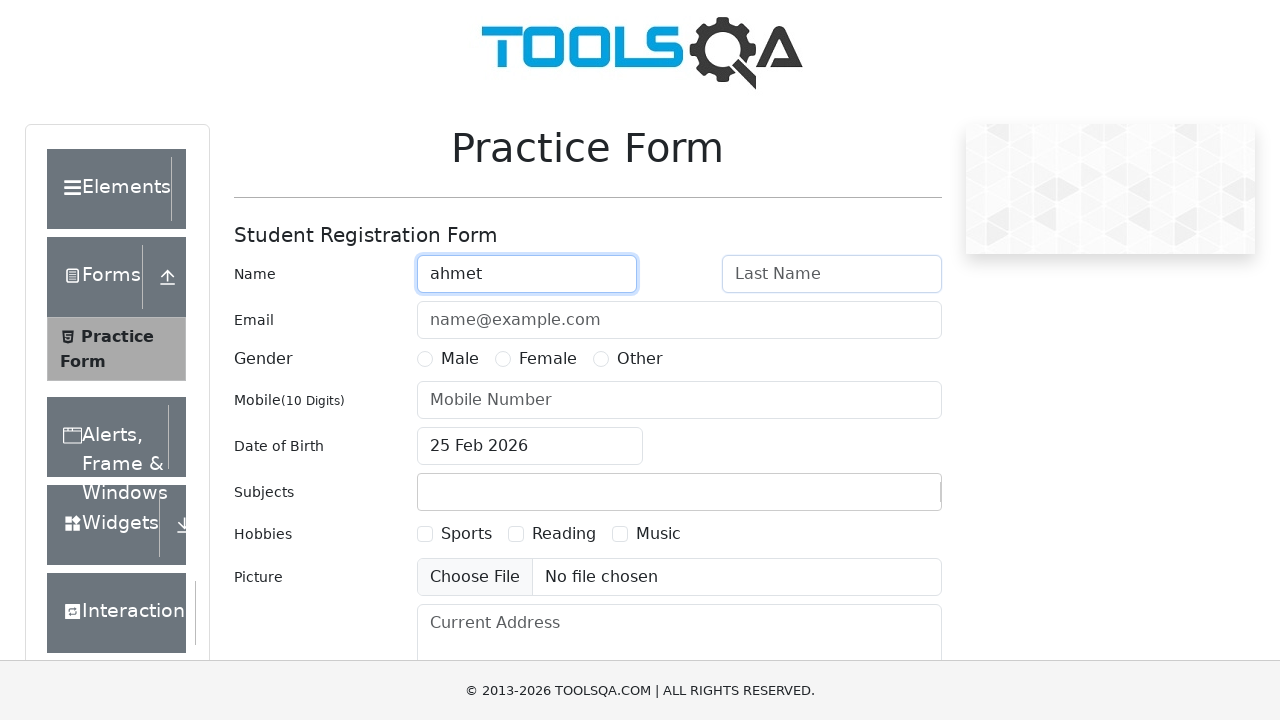

Typed 'mehmet' in last name field
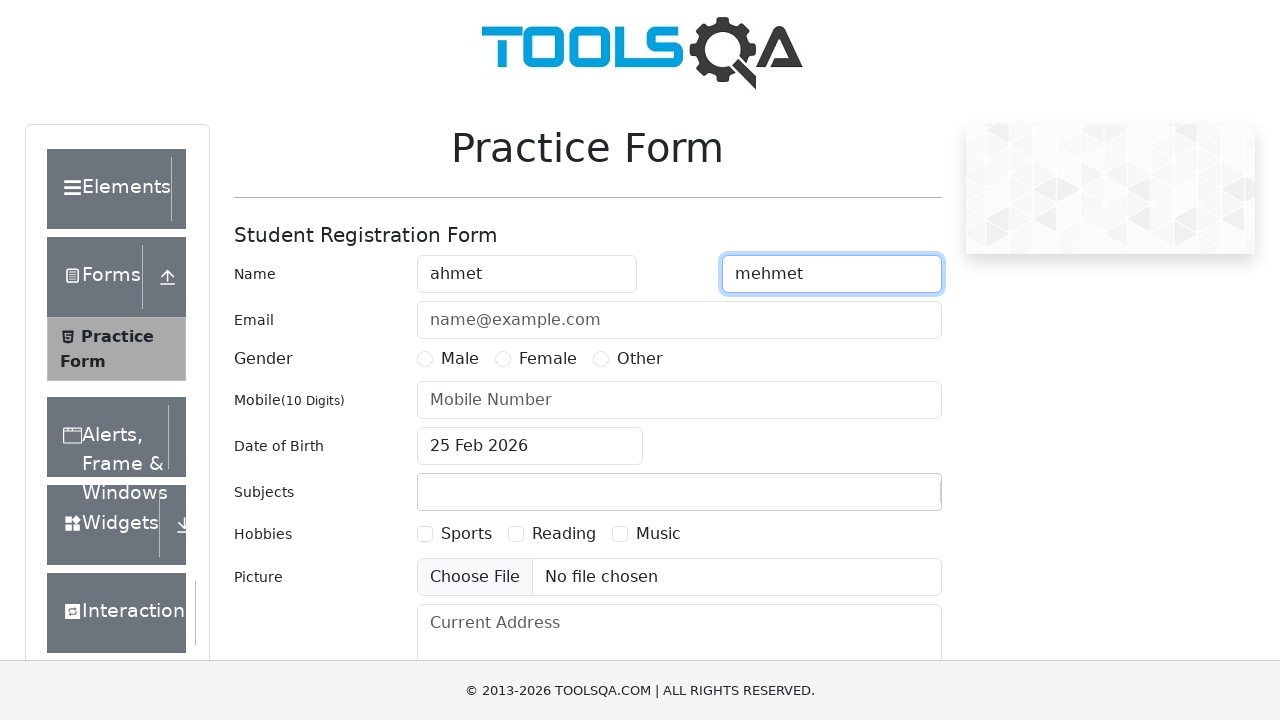

Pressed Tab to navigate to email field on body
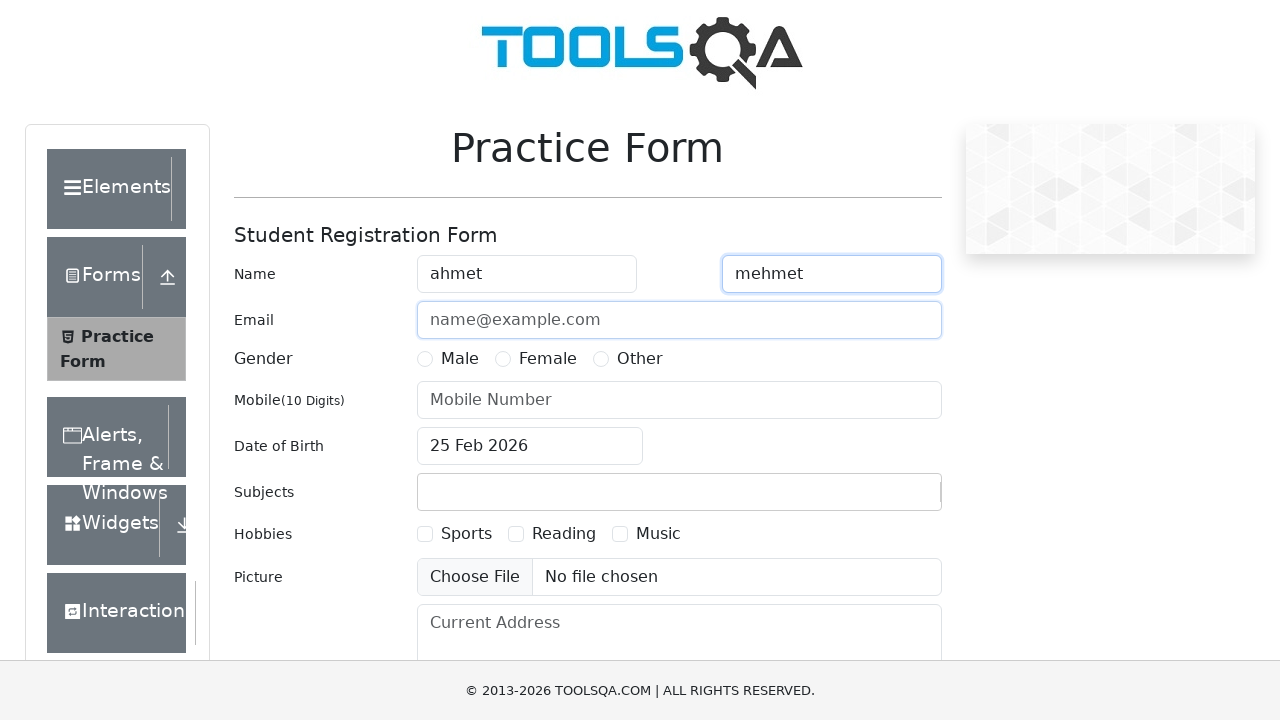

Typed email address 'deneme@deneme.com'
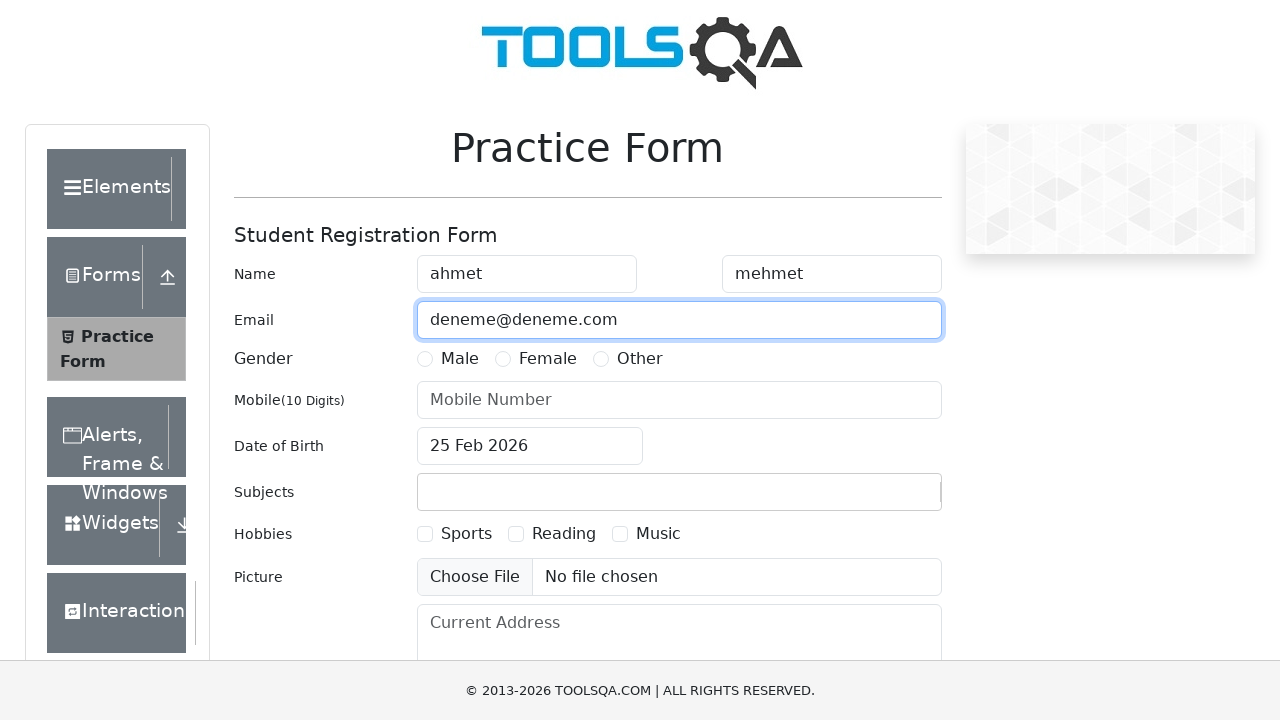

Pressed Tab to navigate to gender field on body
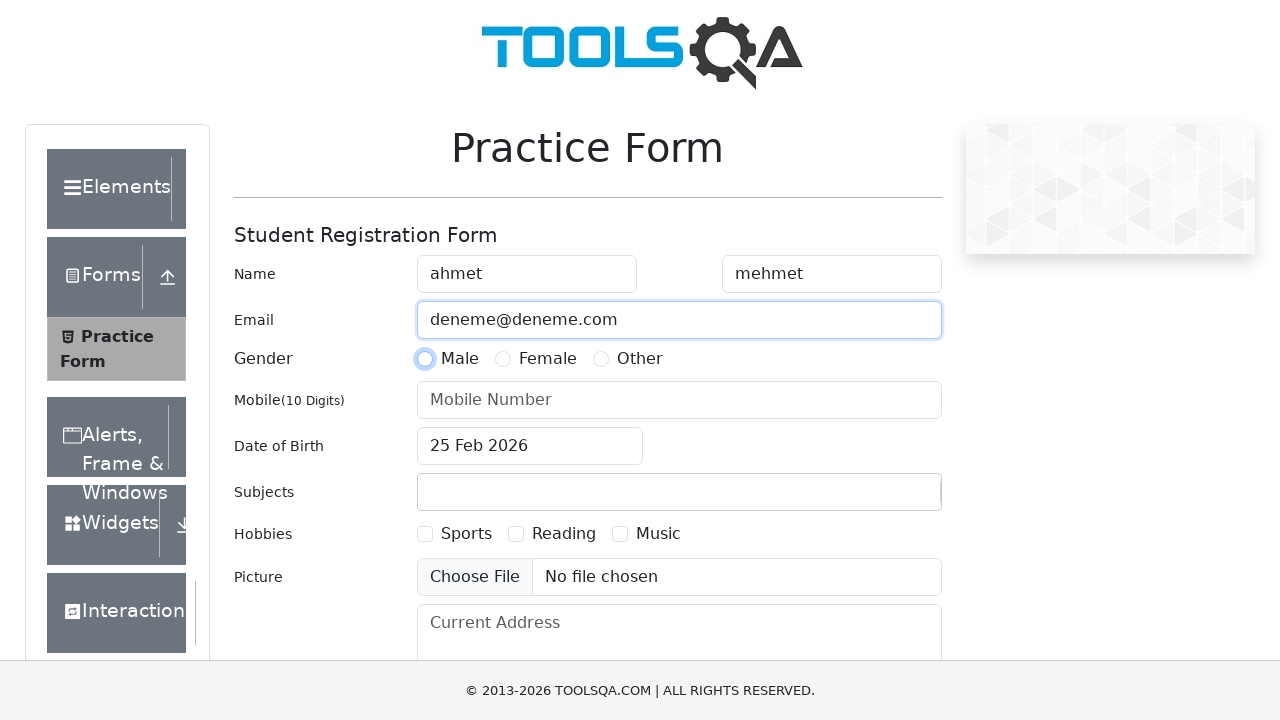

Pressed ArrowRight in gender field
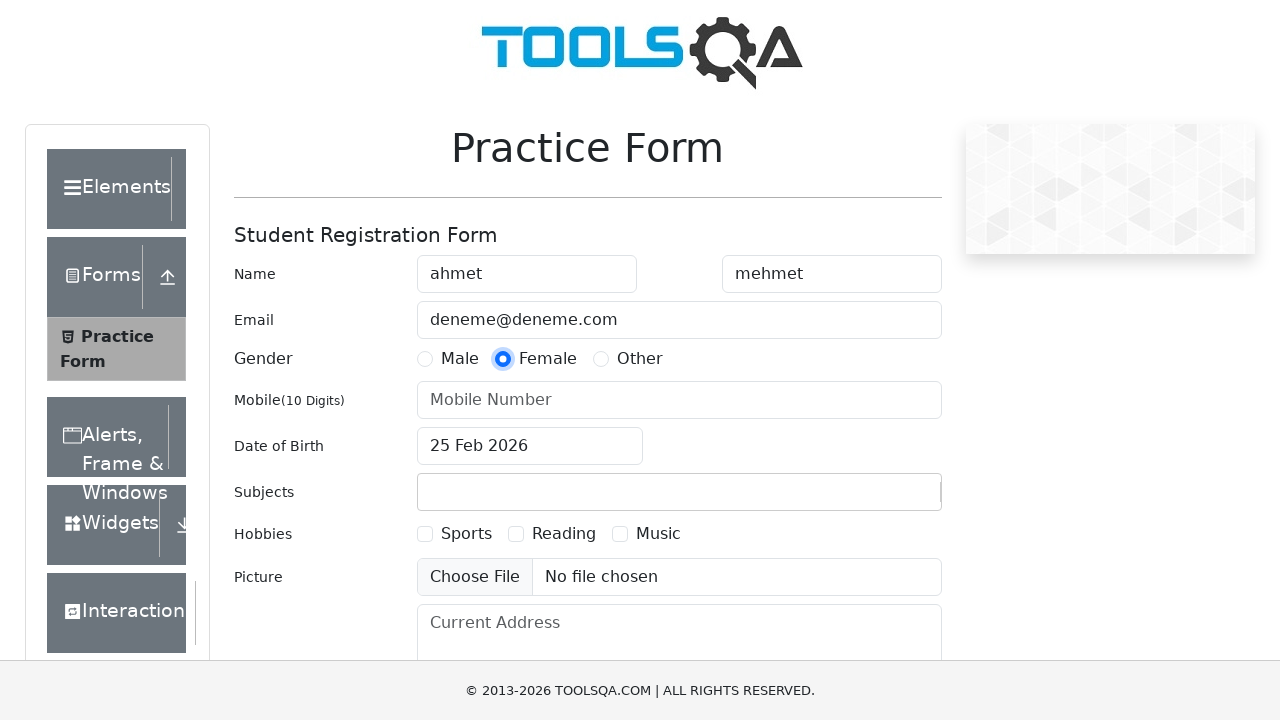

Pressed ArrowLeft in gender field
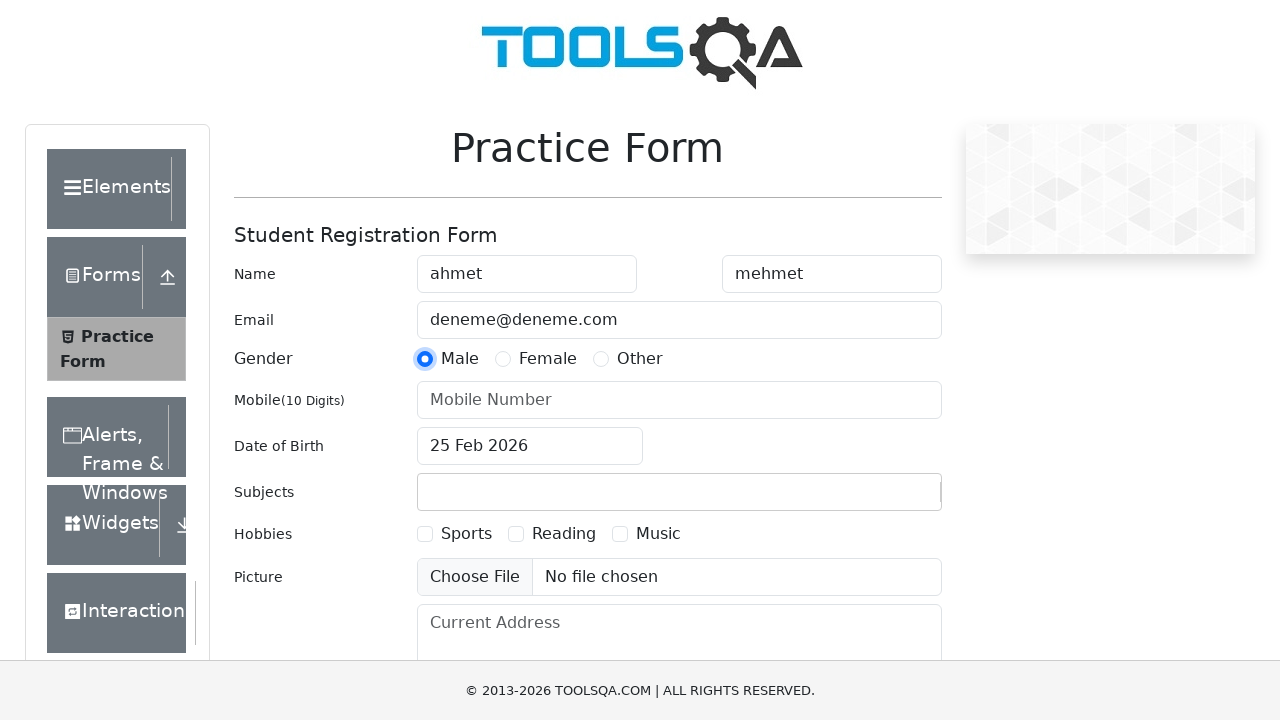

Pressed Enter to select gender option
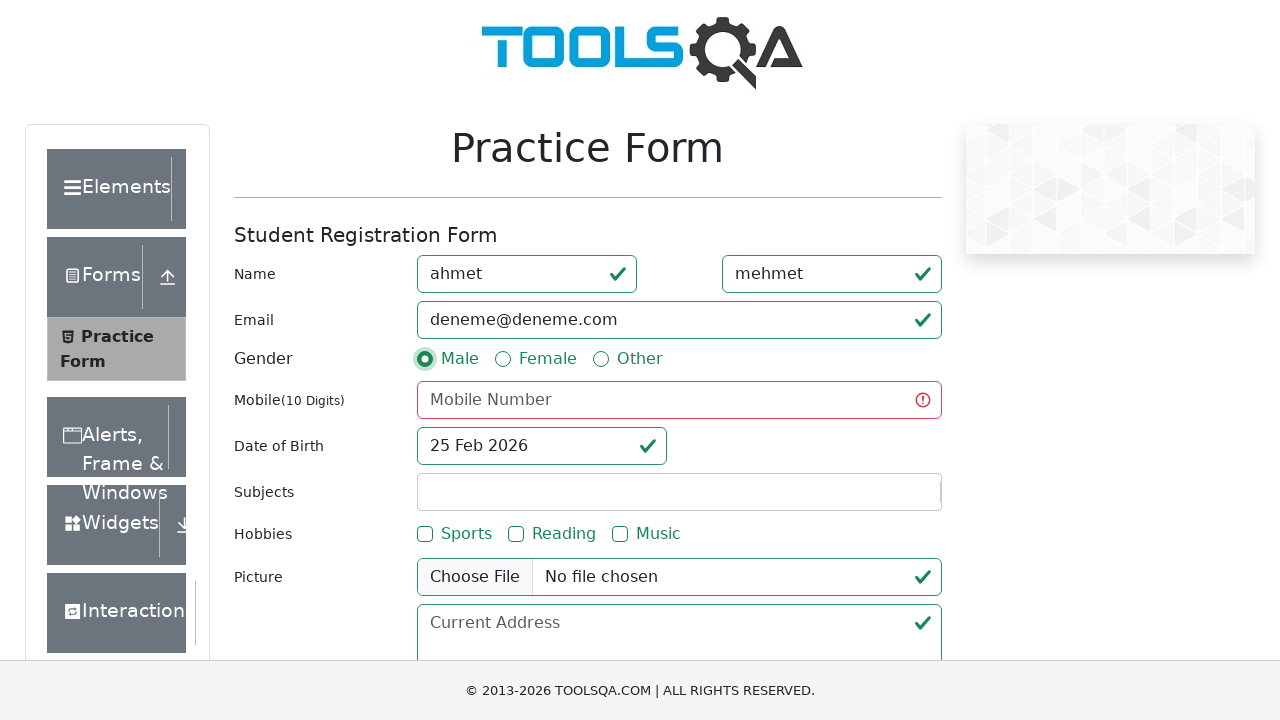

Pressed Tab to navigate to mobile number field on body
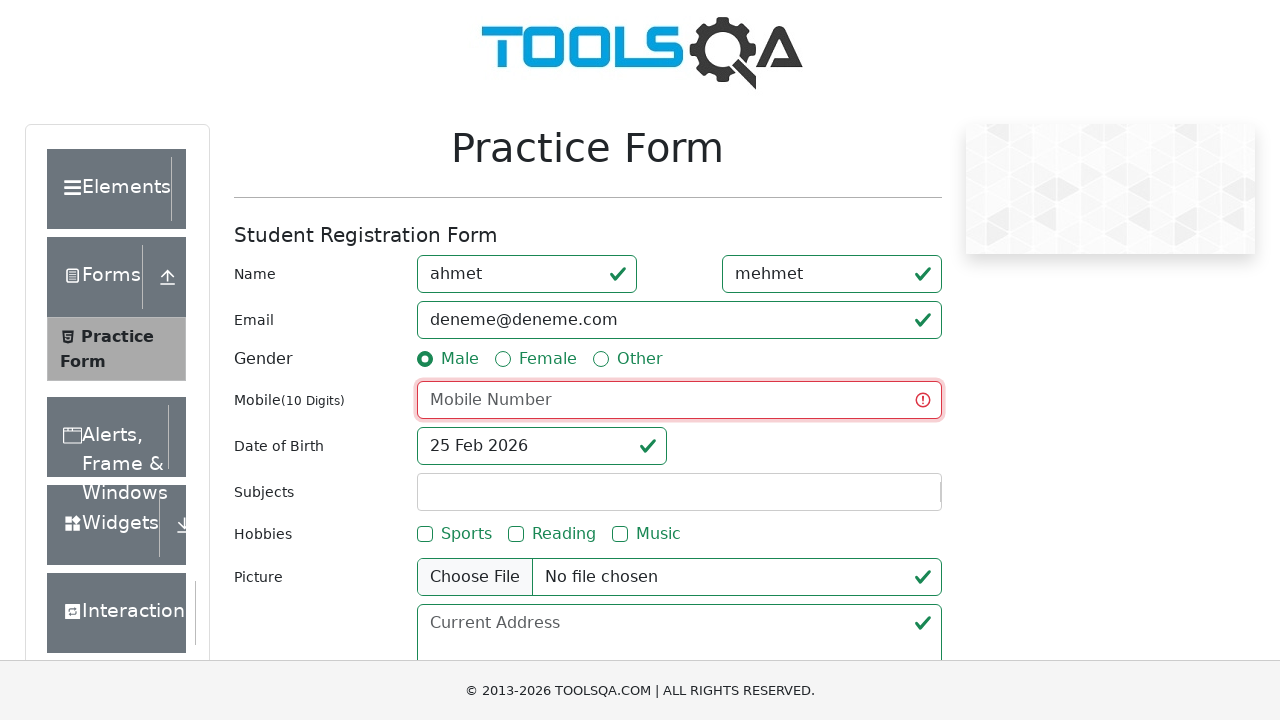

Typed mobile number '1234567890'
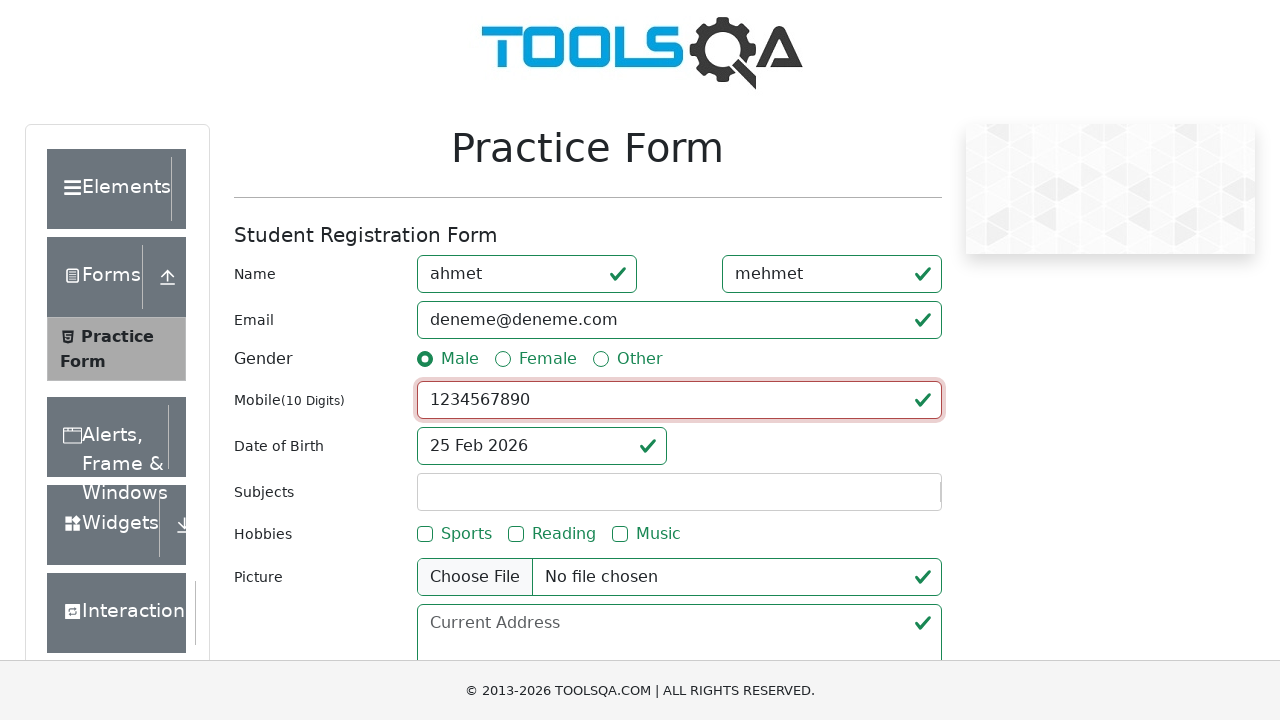

Pressed Tab to navigate to date of birth field on body
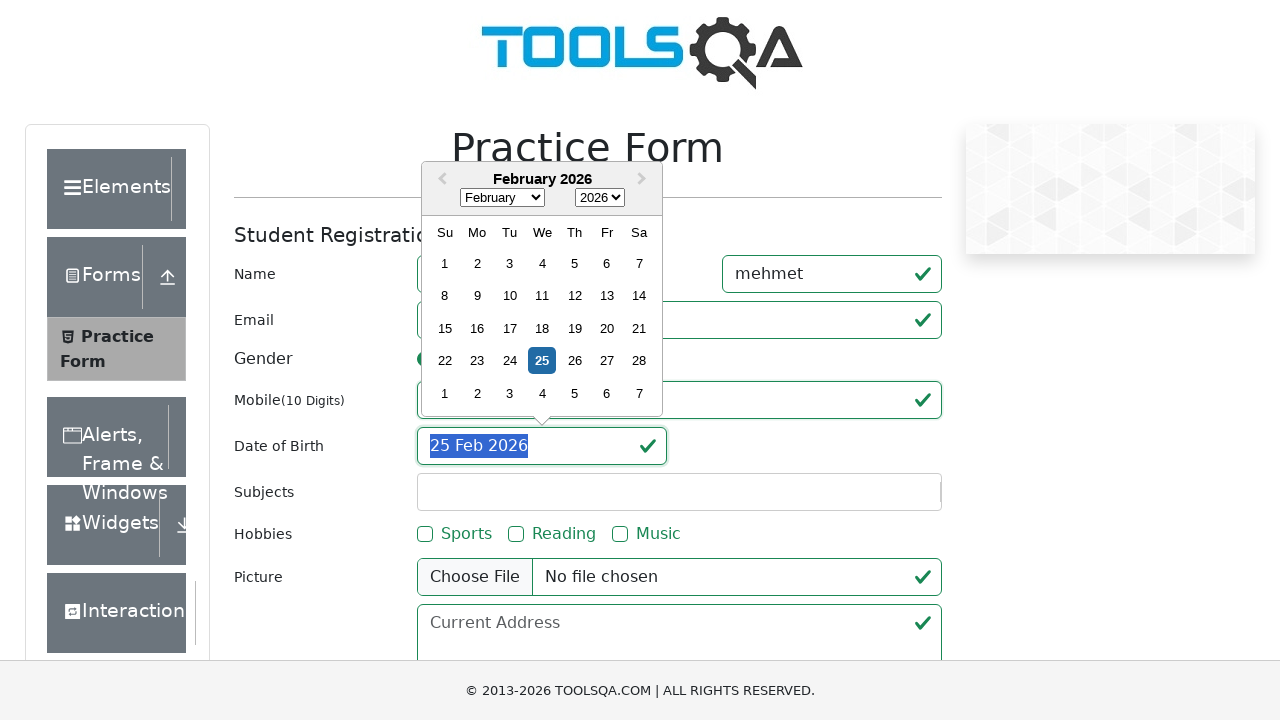

Typed date of birth '15April1993'
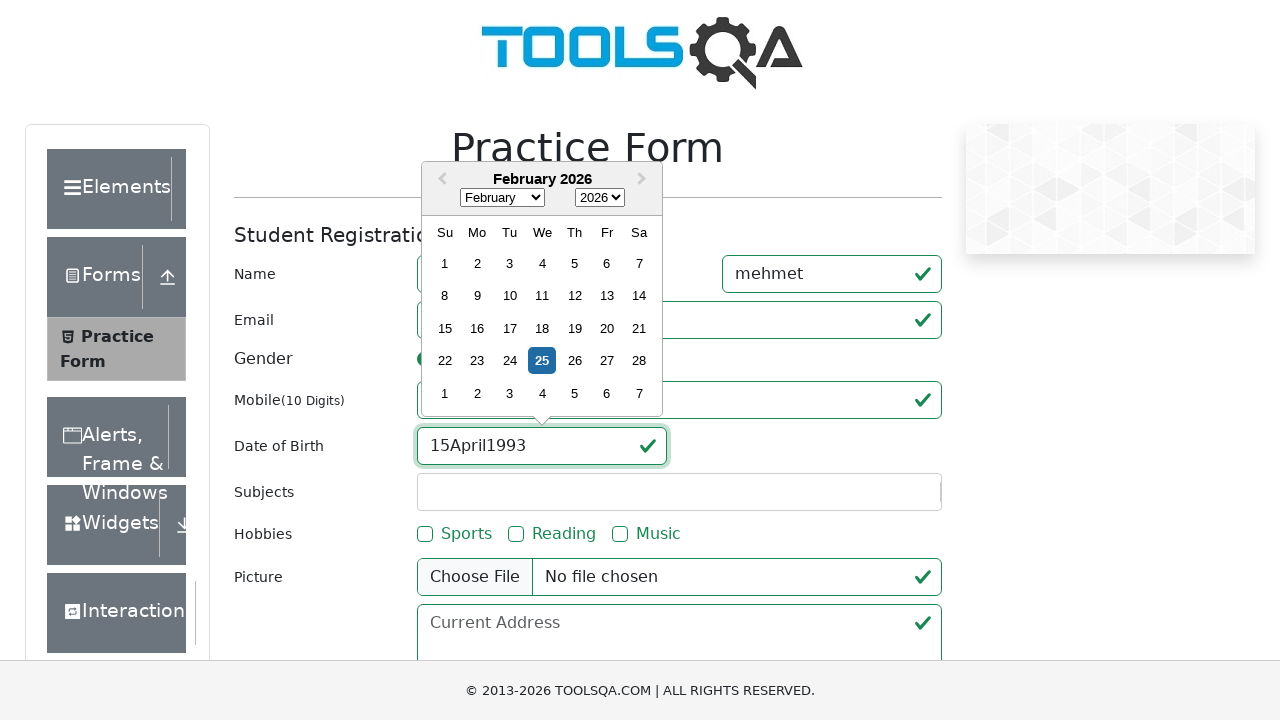

Pressed Enter to confirm date of birth
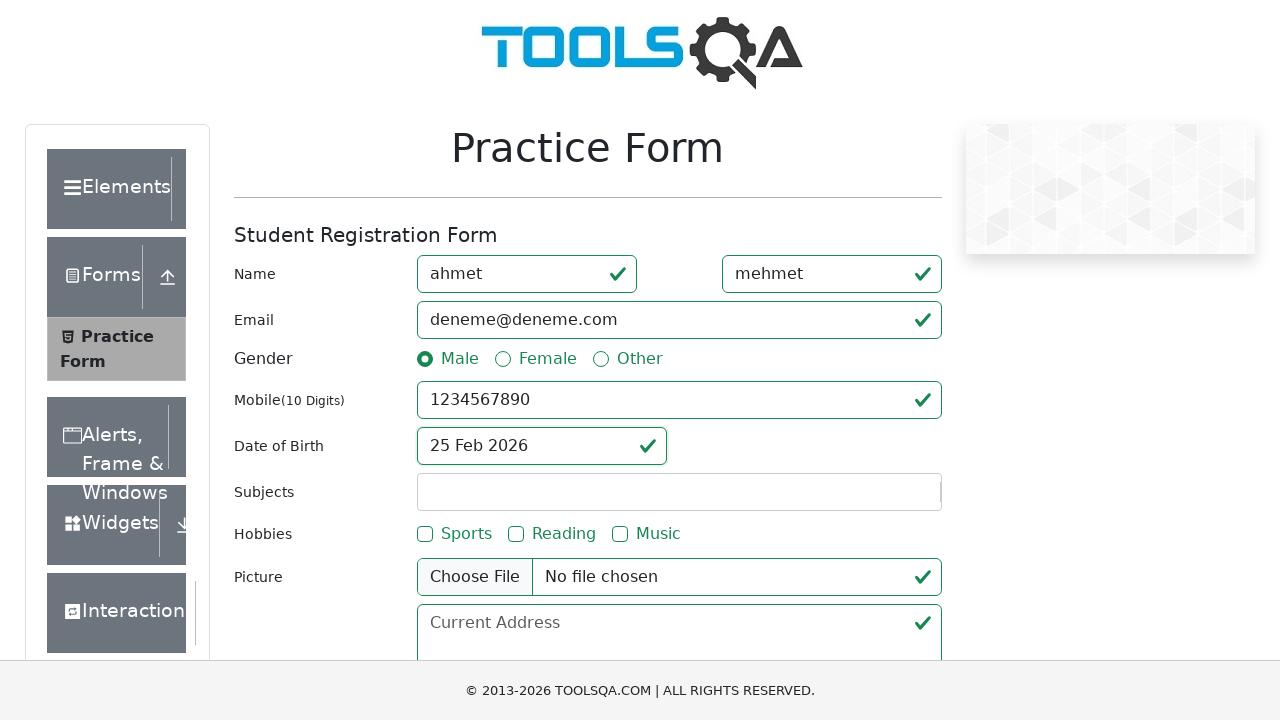

Pressed Tab to navigate to subjects field on body
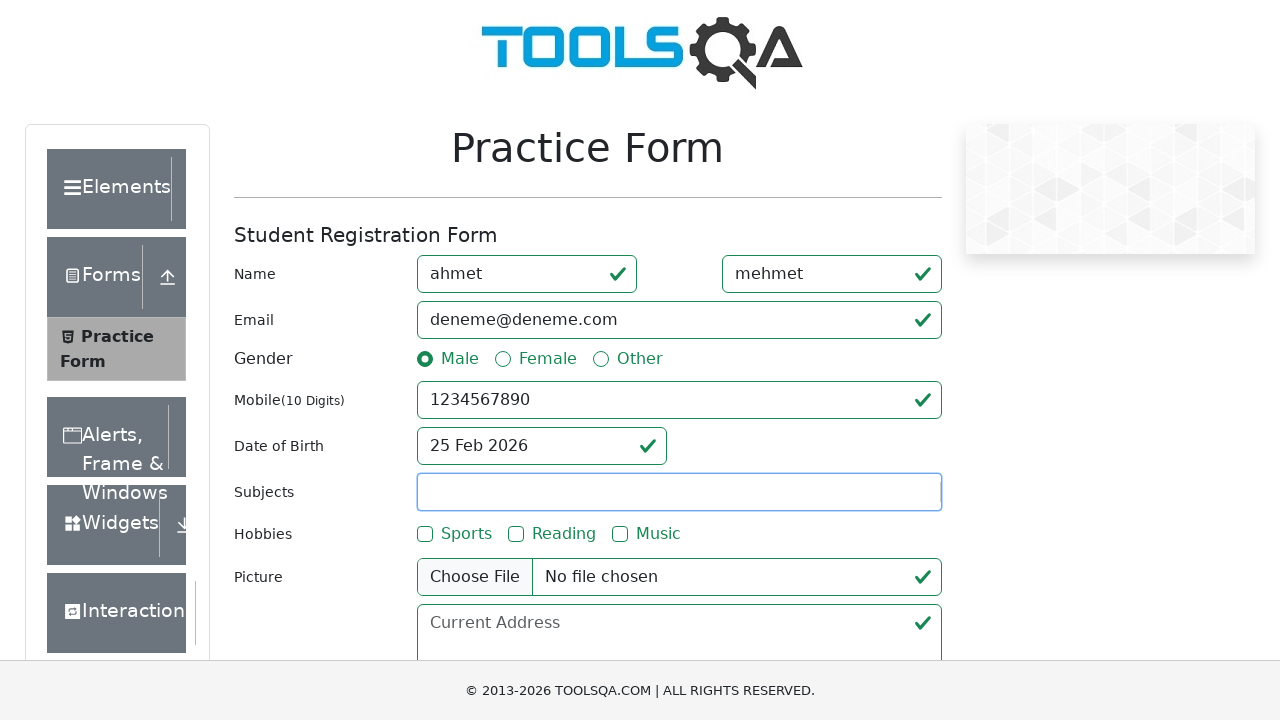

Typed 'konu yok' in subjects field
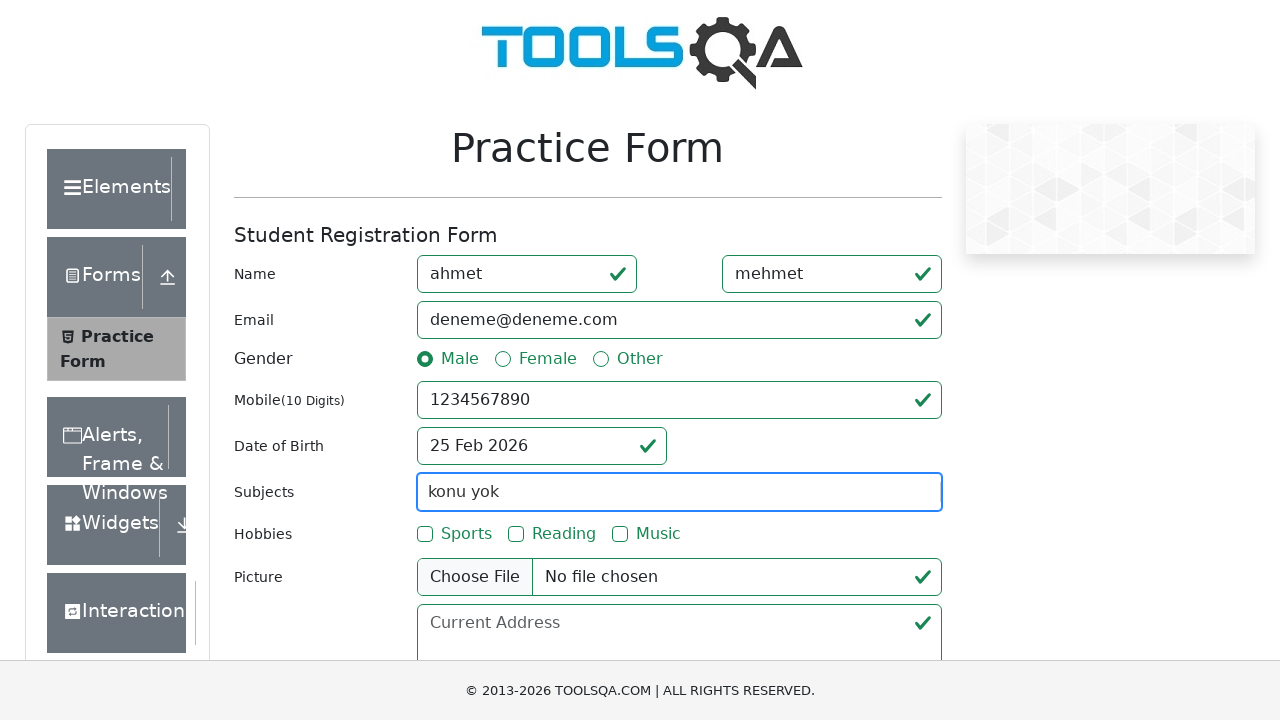

Clicked Sports hobby checkbox at (466, 534) on xpath=//label[text()='Sports']
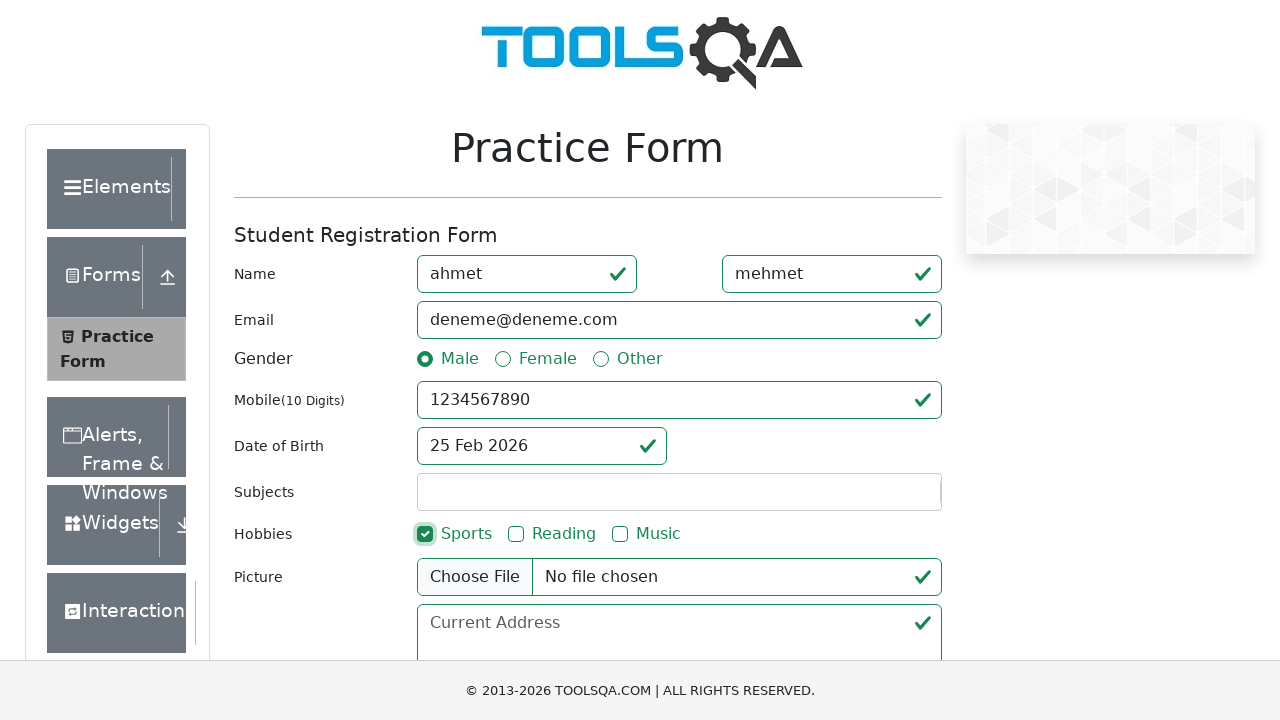

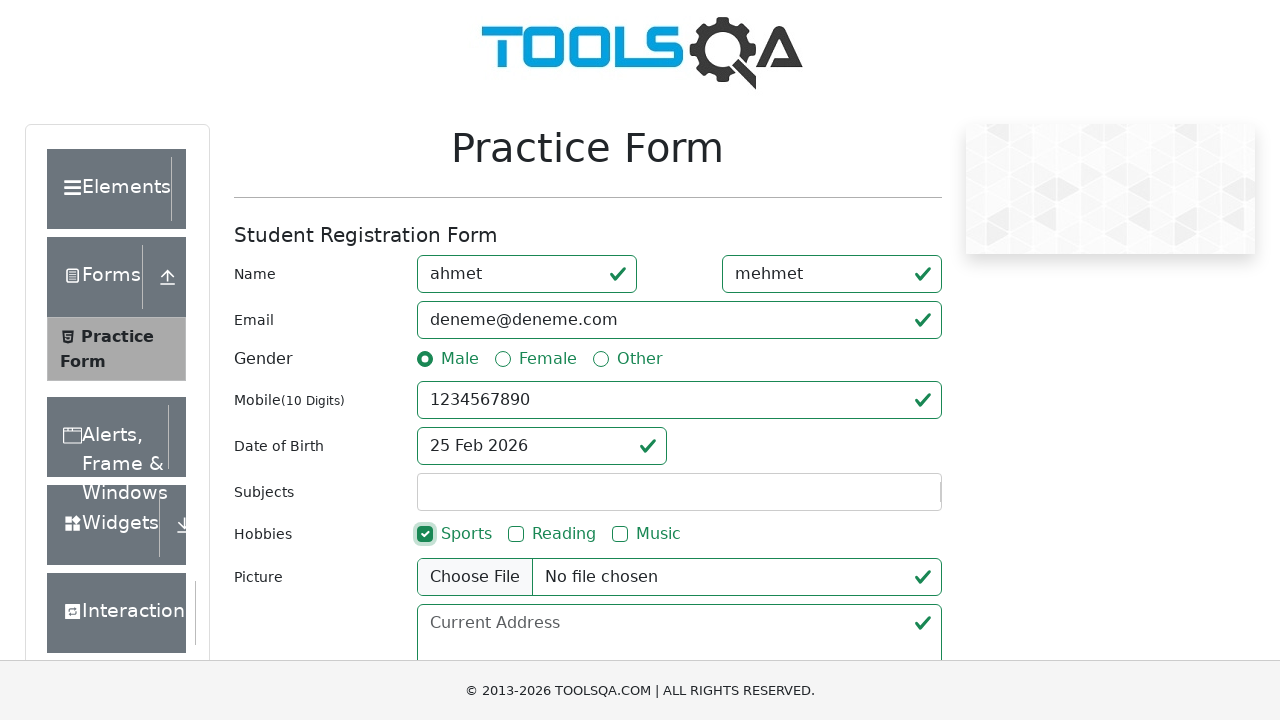